Tests window handling by clicking a link that opens a new window, switching to it to verify content, then switching back to the parent window

Starting URL: https://the-internet.herokuapp.com/windows

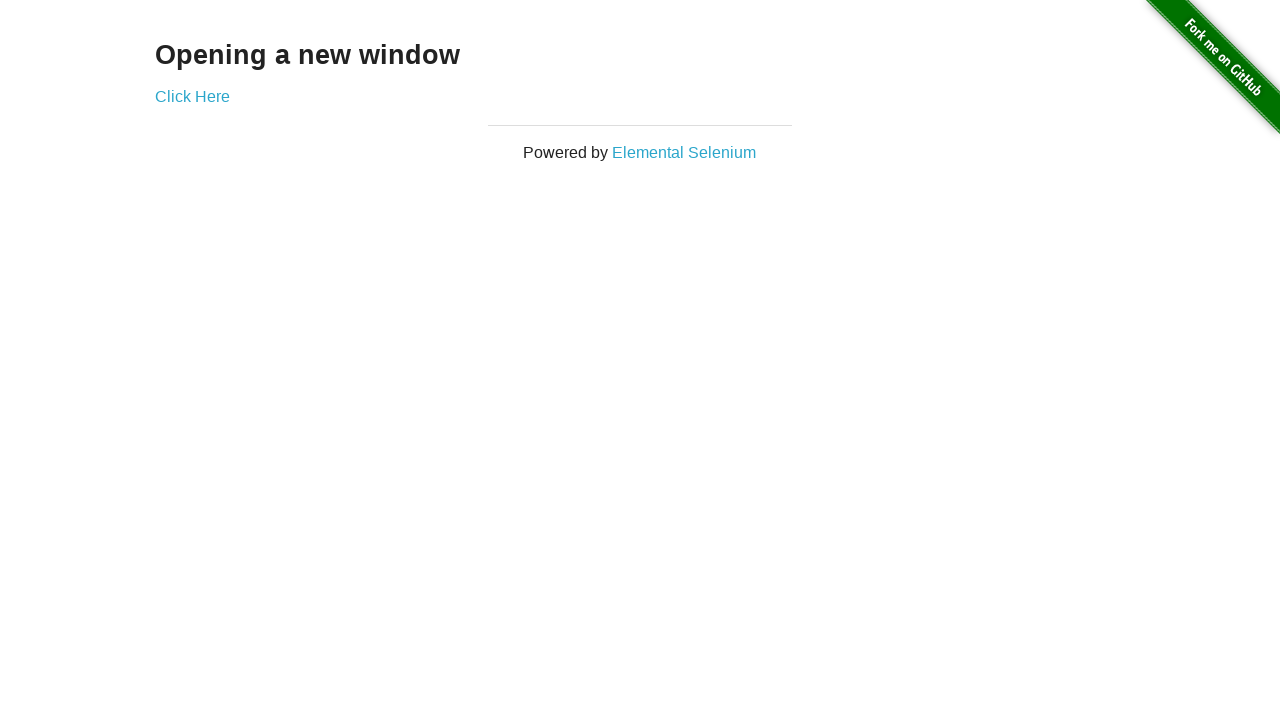

Clicked 'Click Here' link to open new window at (192, 96) on a:text('Click Here')
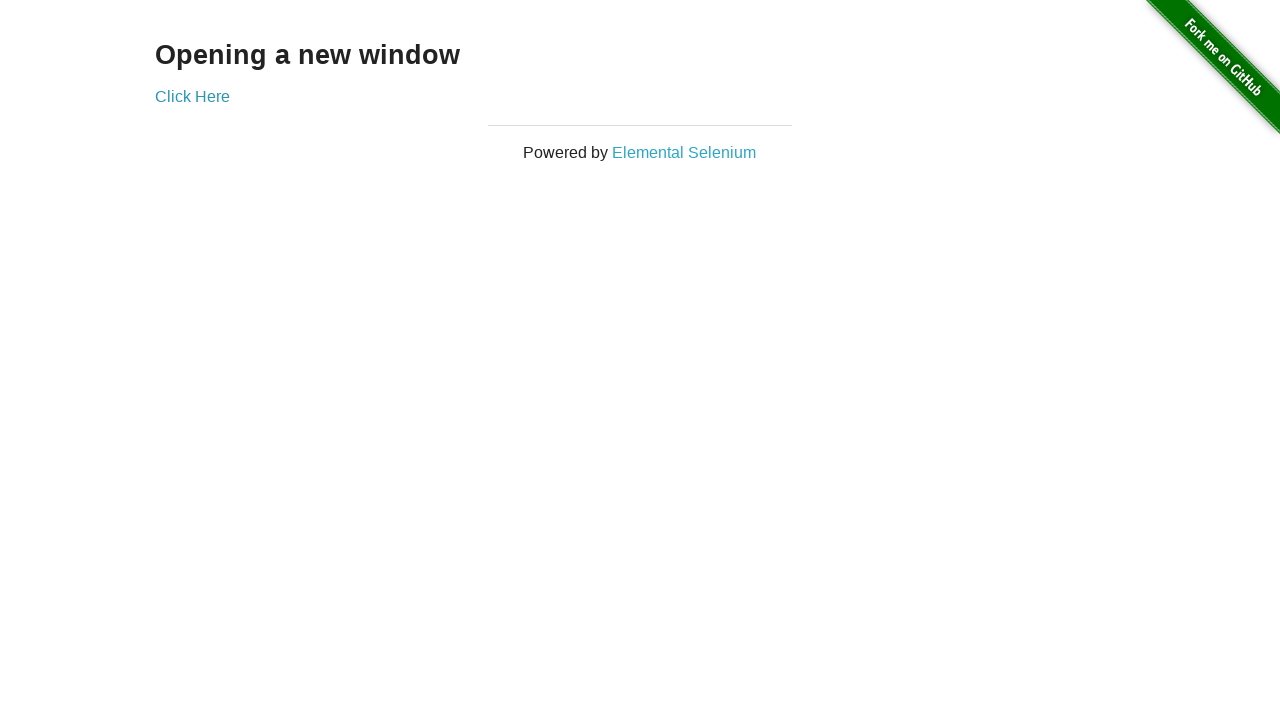

New window opened and captured
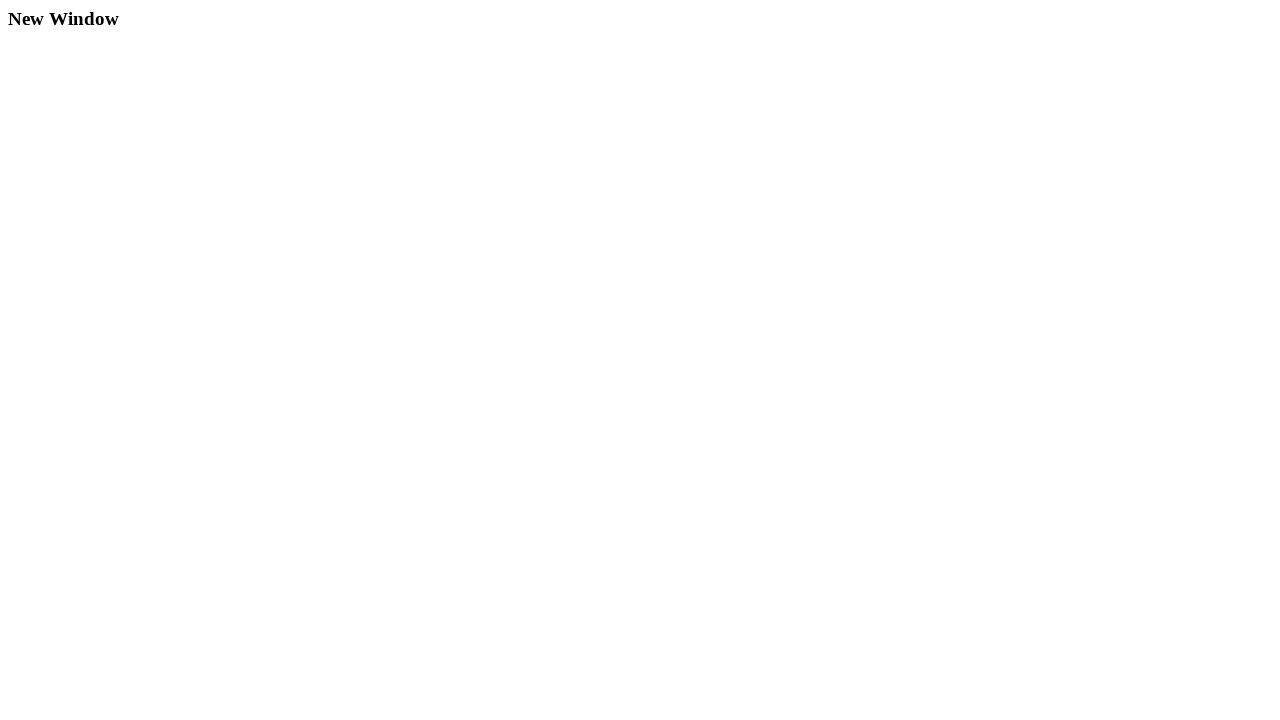

Verified 'New Window' text is present in new window content
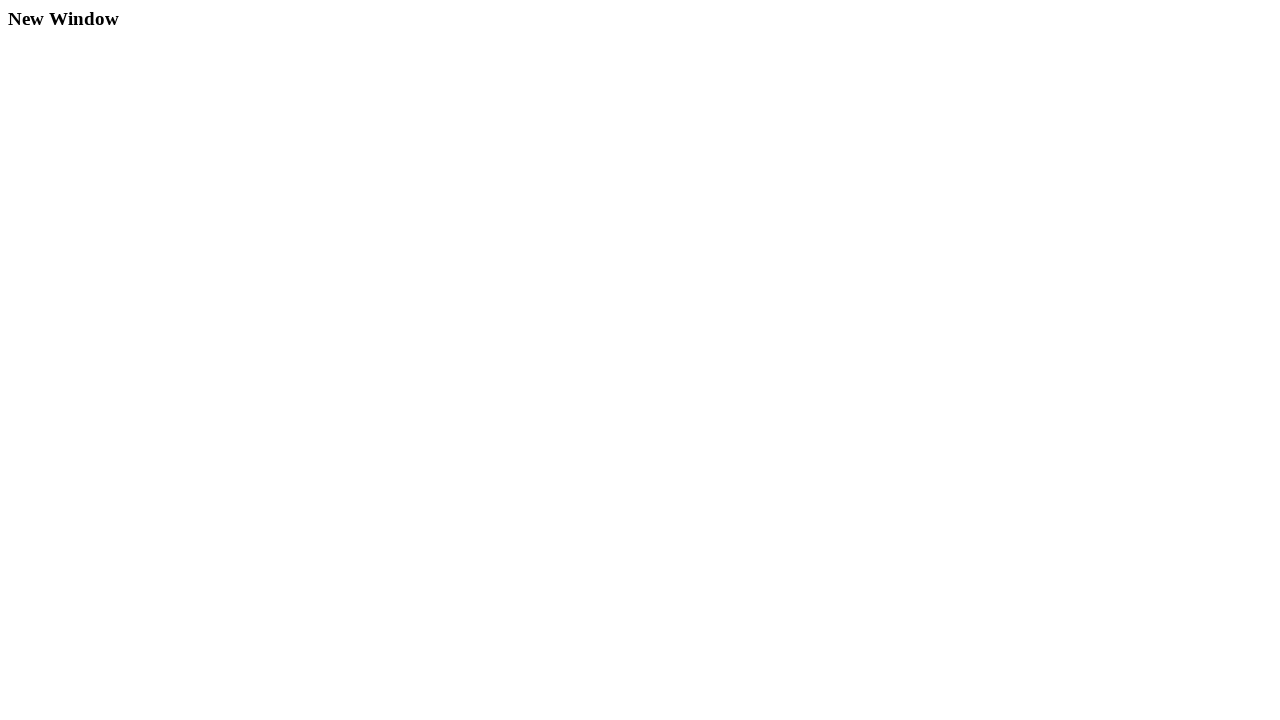

Closed new window
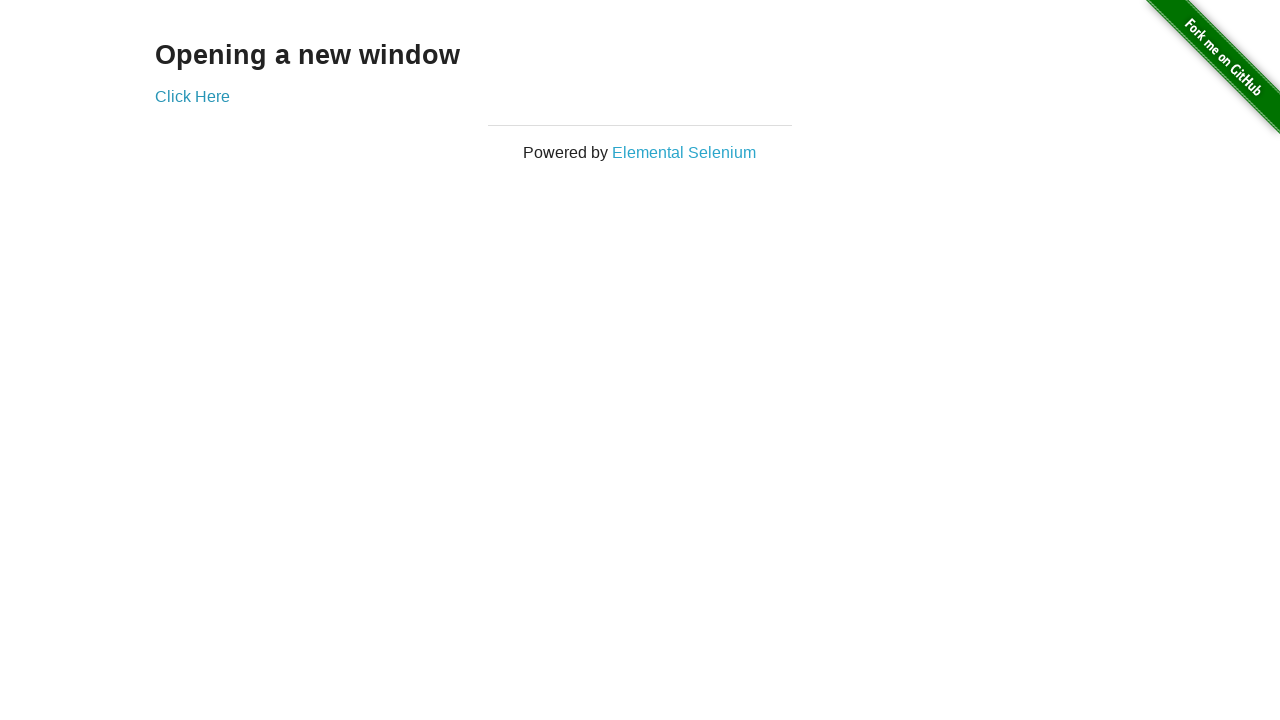

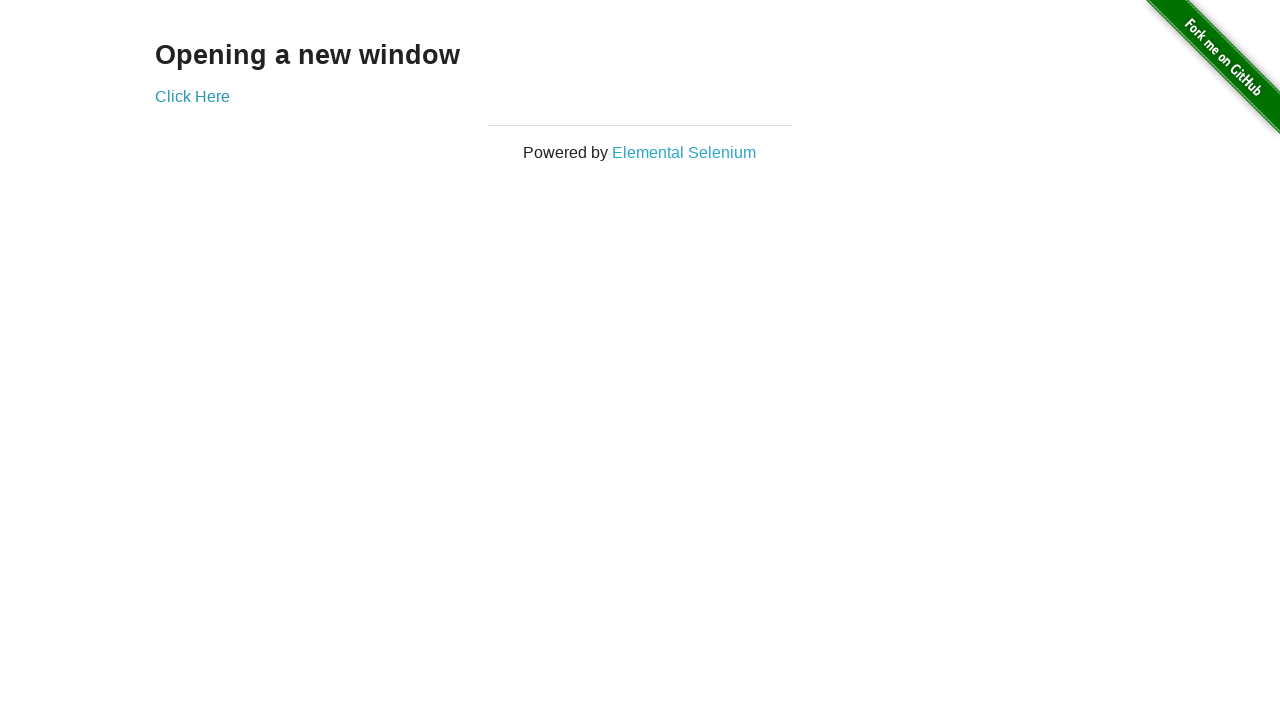